Tests filtering to display only active (non-completed) items

Starting URL: https://demo.playwright.dev/todomvc

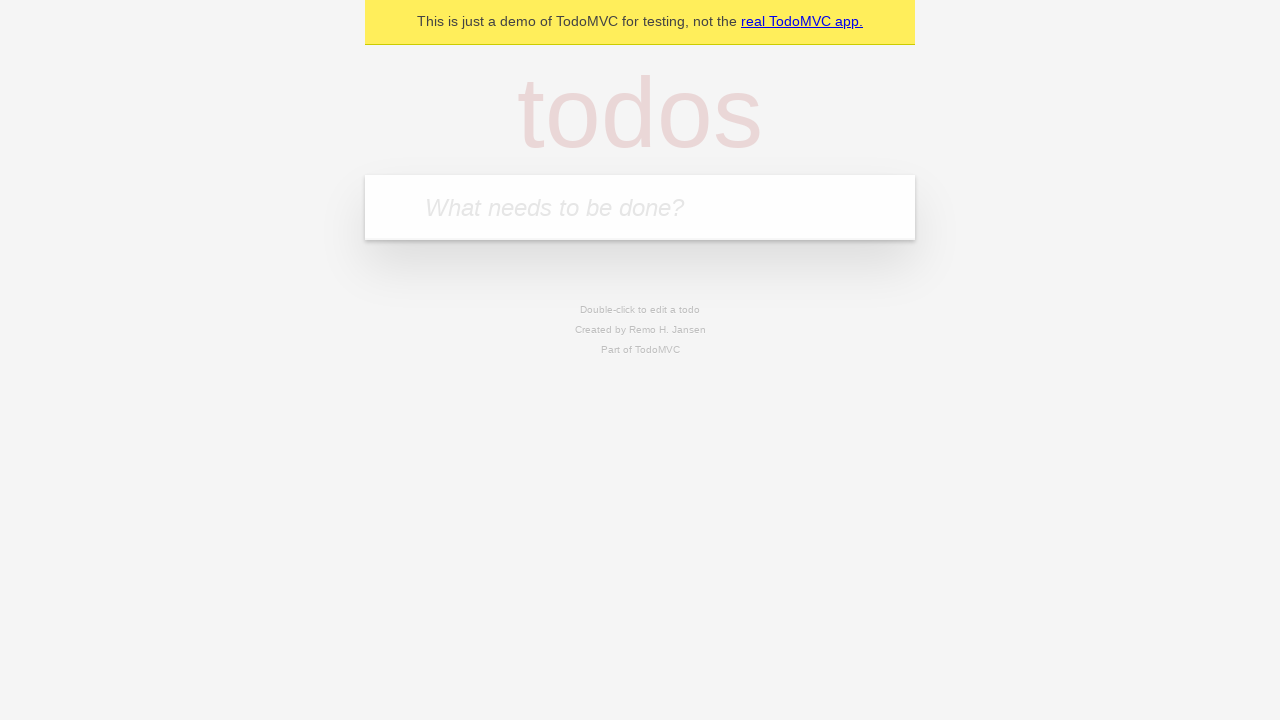

Filled todo input with 'buy some cheese' on internal:attr=[placeholder="What needs to be done?"i]
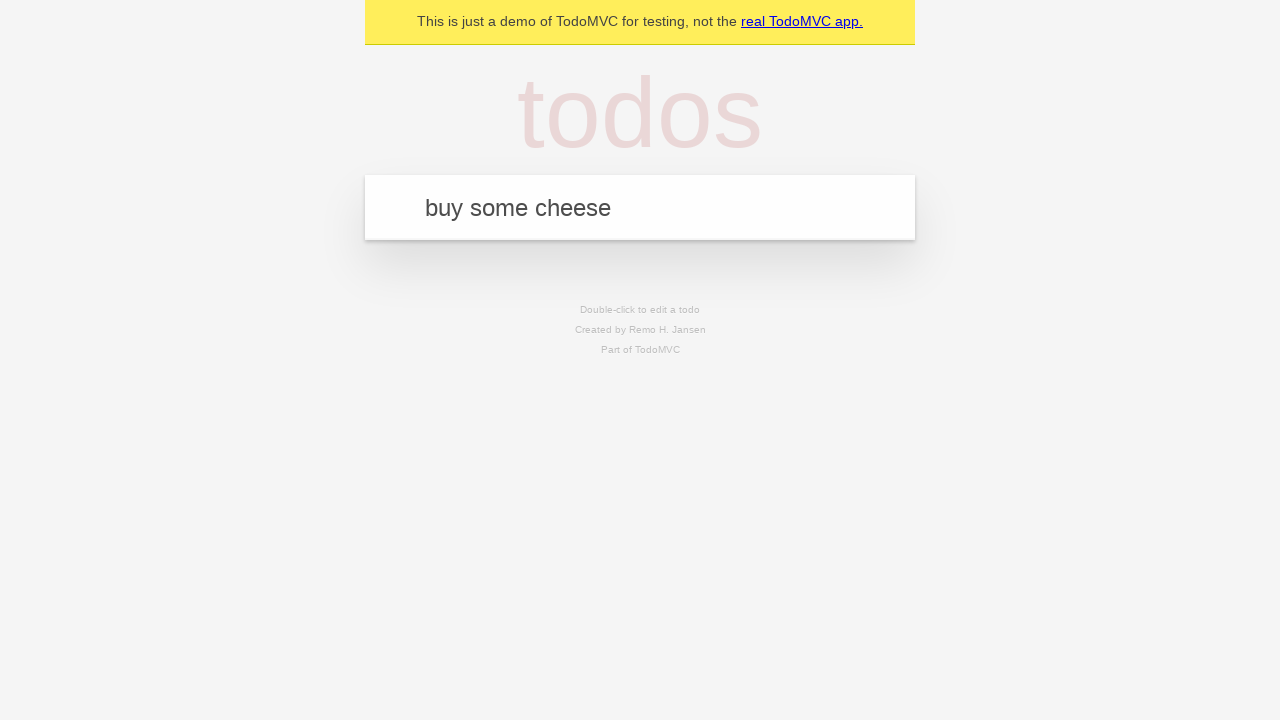

Pressed Enter to add first todo on internal:attr=[placeholder="What needs to be done?"i]
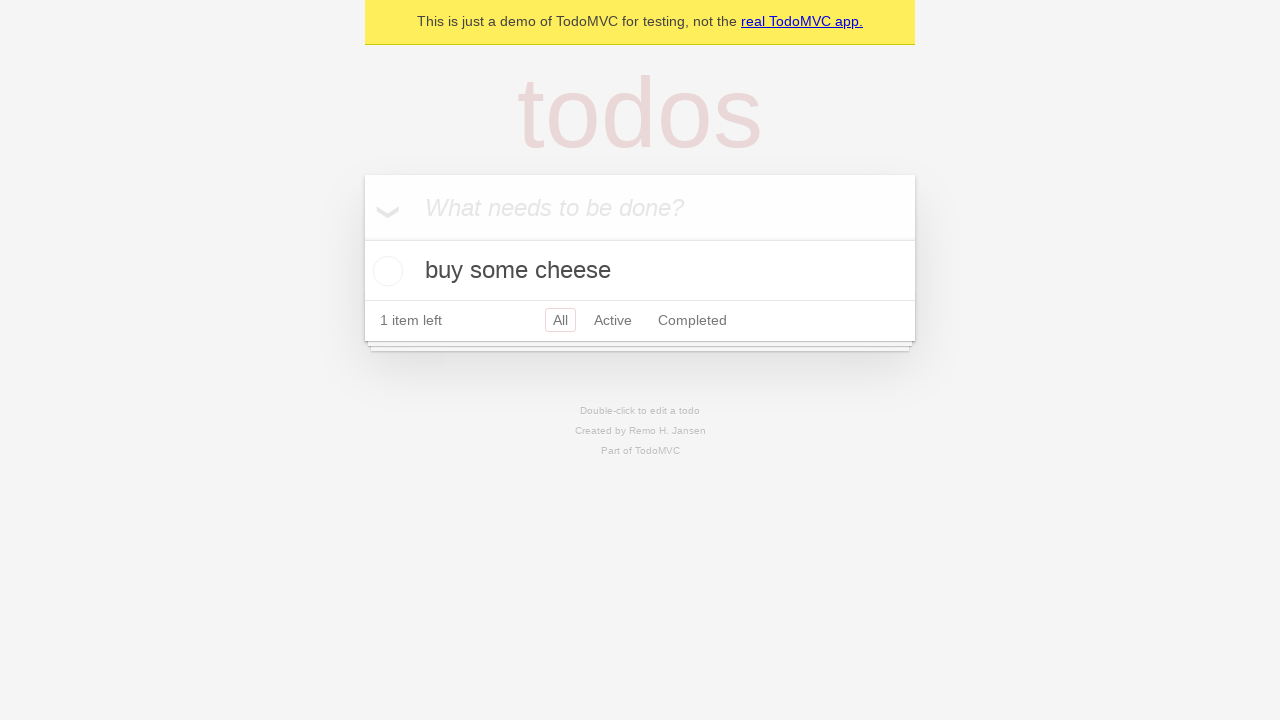

Filled todo input with 'feed the cat' on internal:attr=[placeholder="What needs to be done?"i]
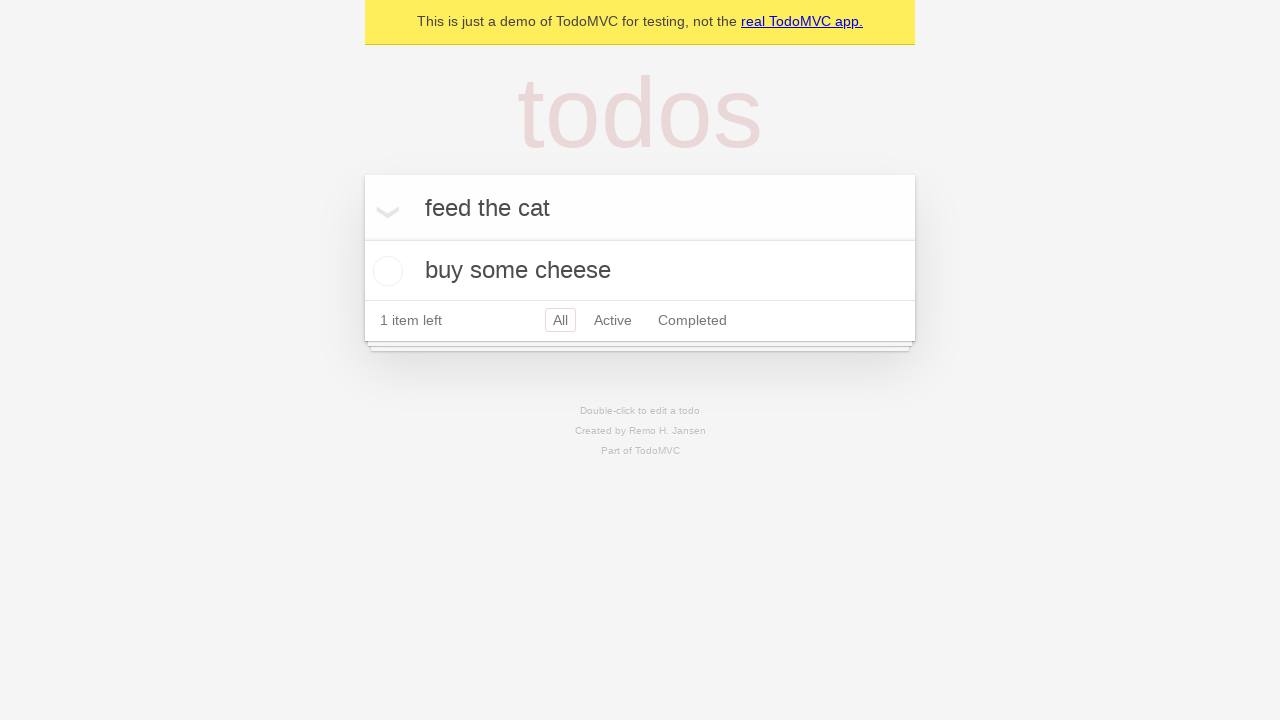

Pressed Enter to add second todo on internal:attr=[placeholder="What needs to be done?"i]
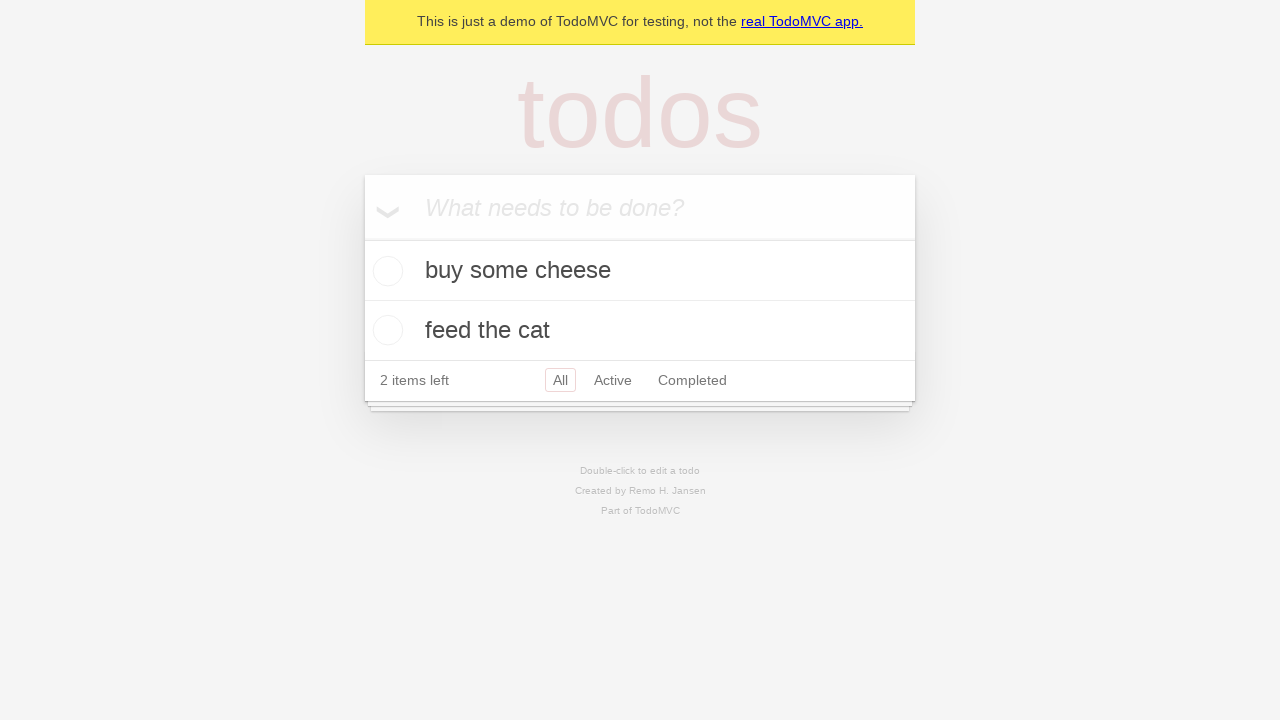

Filled todo input with 'book a doctors appointment' on internal:attr=[placeholder="What needs to be done?"i]
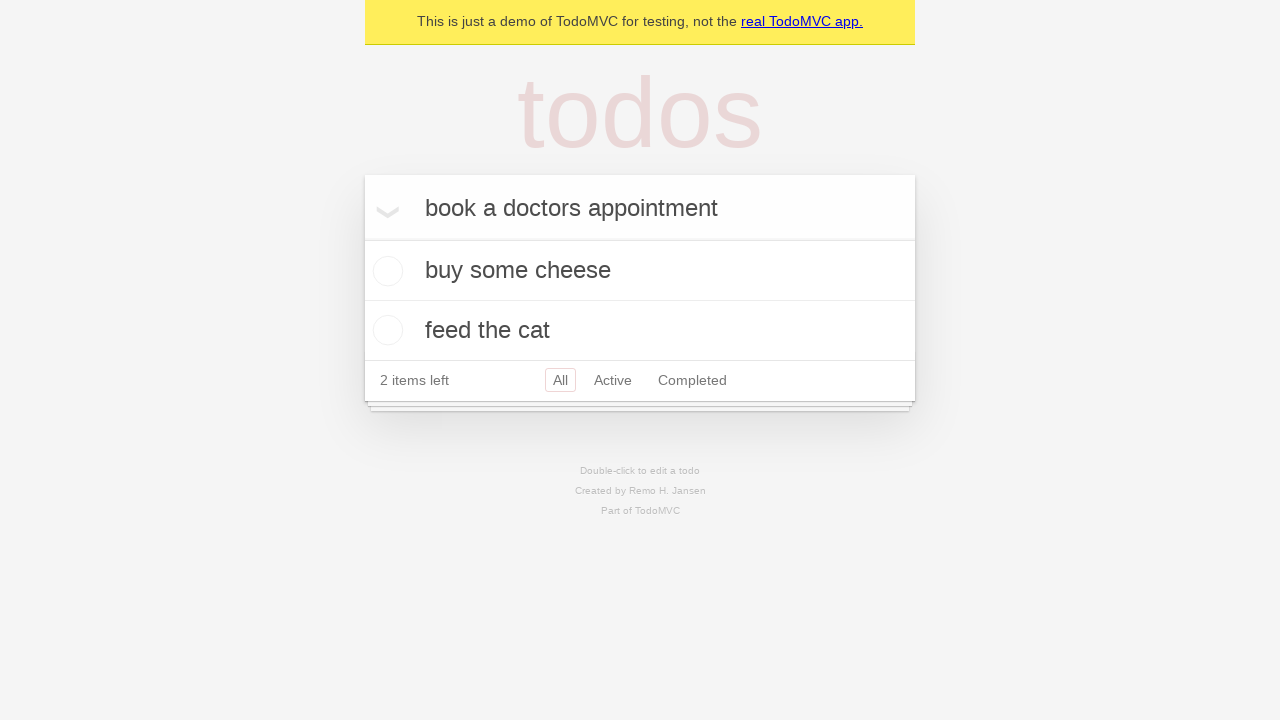

Pressed Enter to add third todo on internal:attr=[placeholder="What needs to be done?"i]
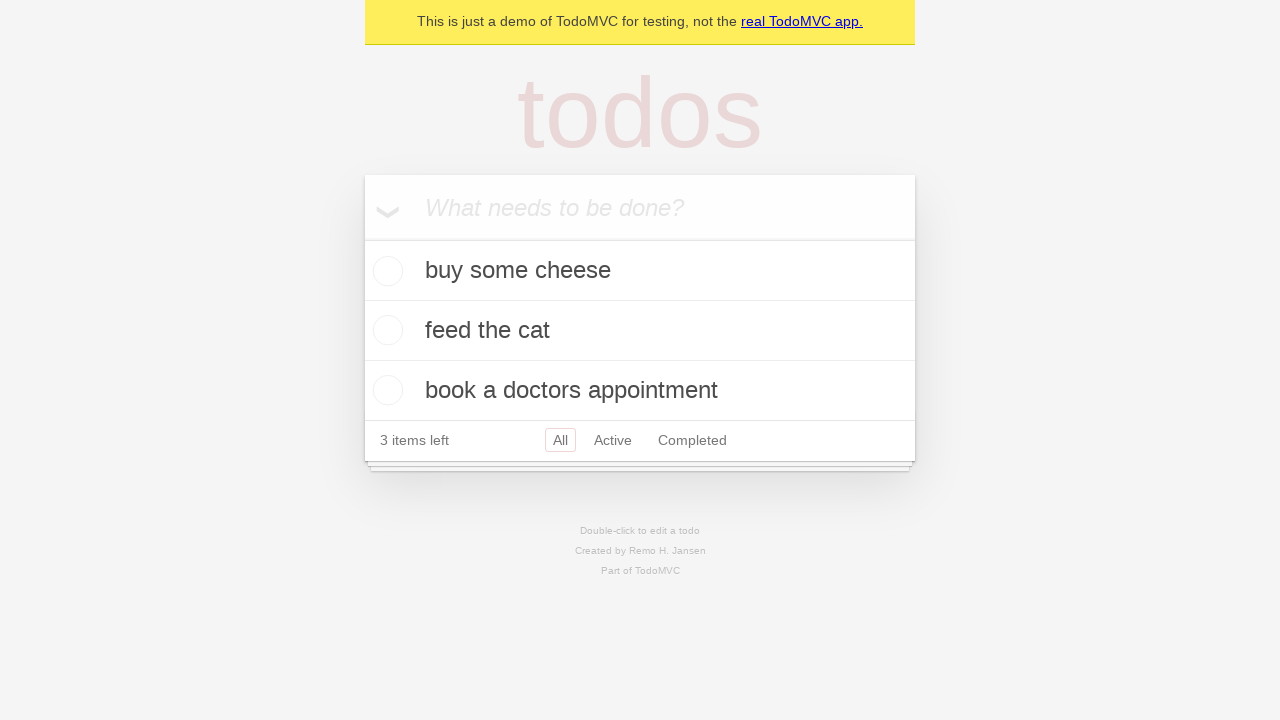

Confirmed all three todos are loaded
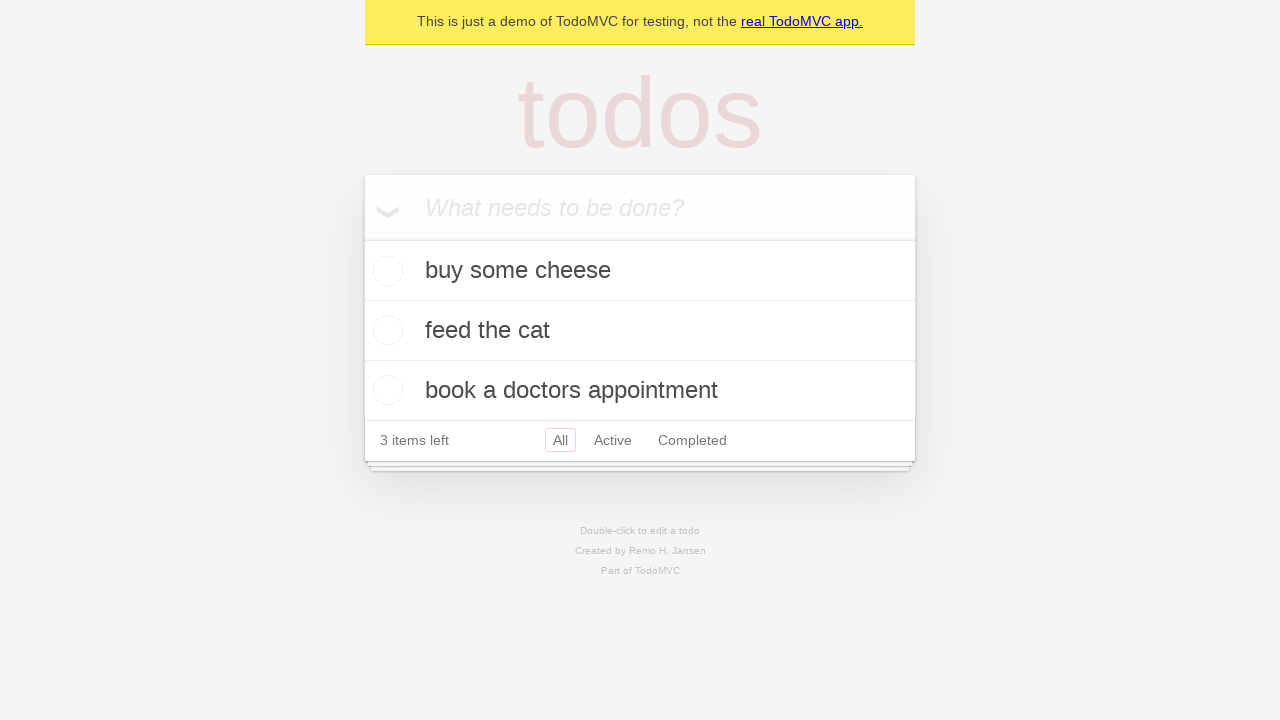

Marked second todo as completed at (385, 330) on internal:testid=[data-testid="todo-item"s] >> nth=1 >> internal:role=checkbox
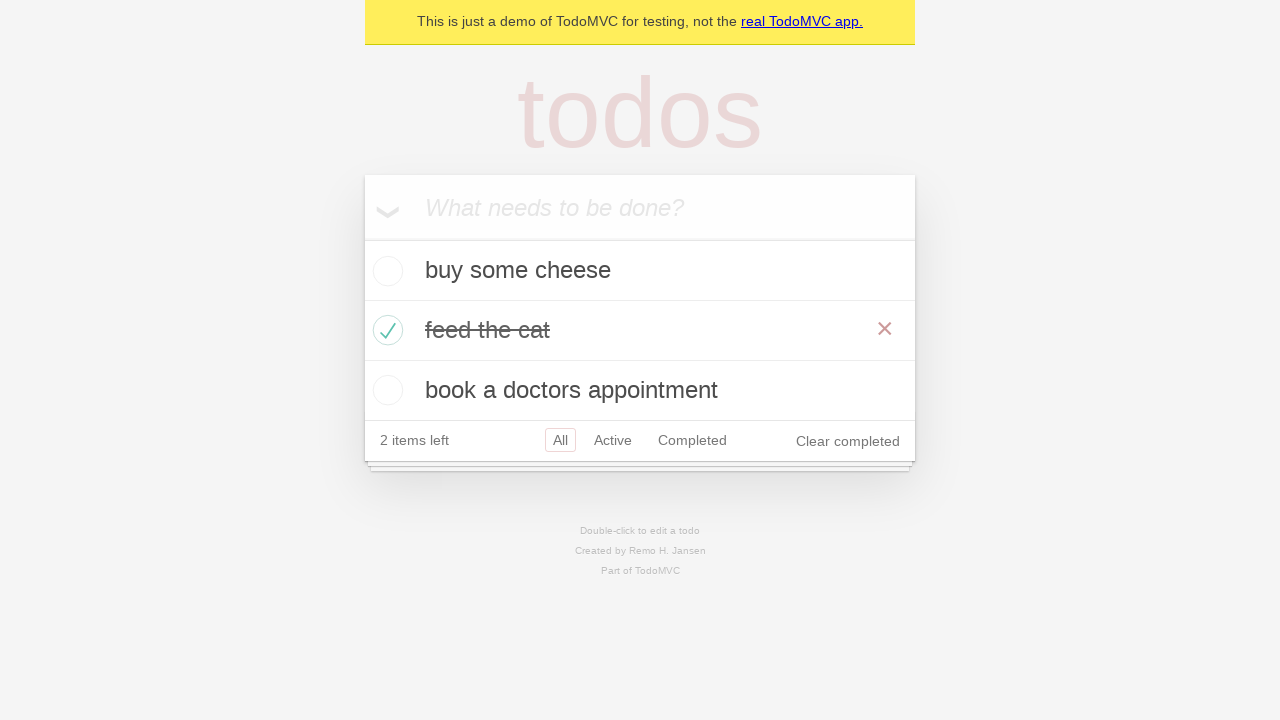

Clicked Active filter to display only active items at (613, 440) on internal:role=link[name="Active"i]
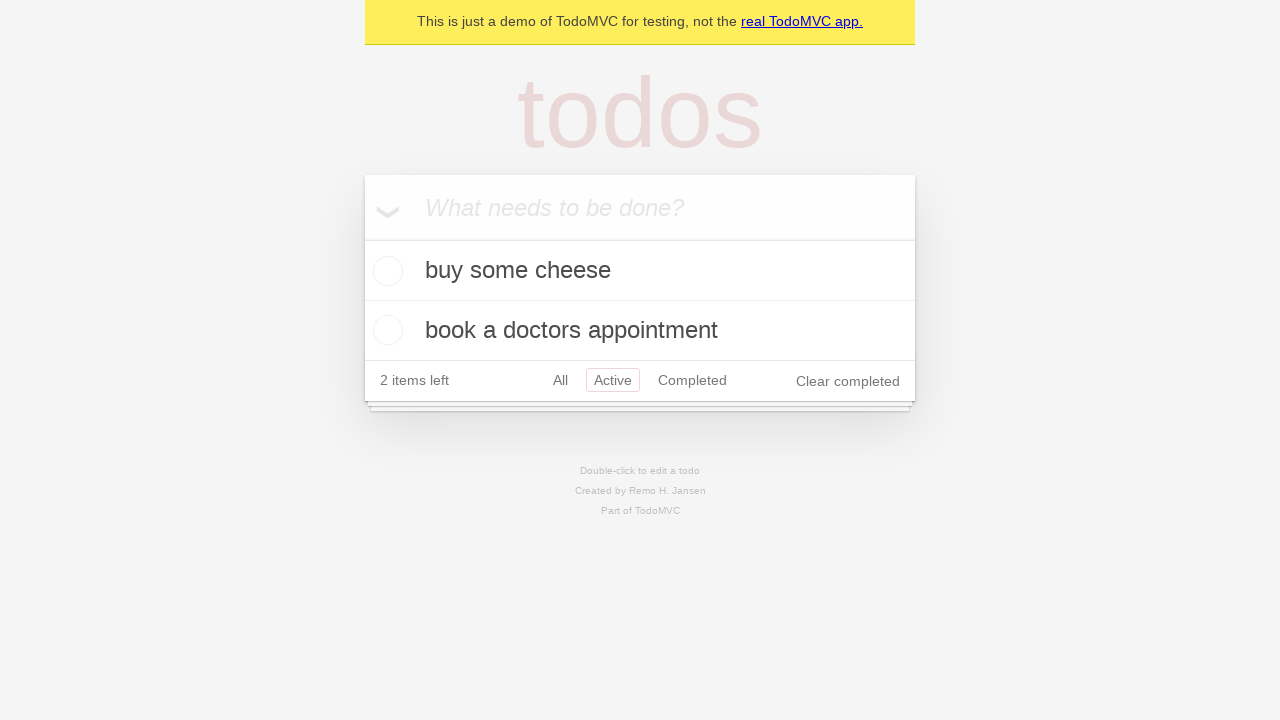

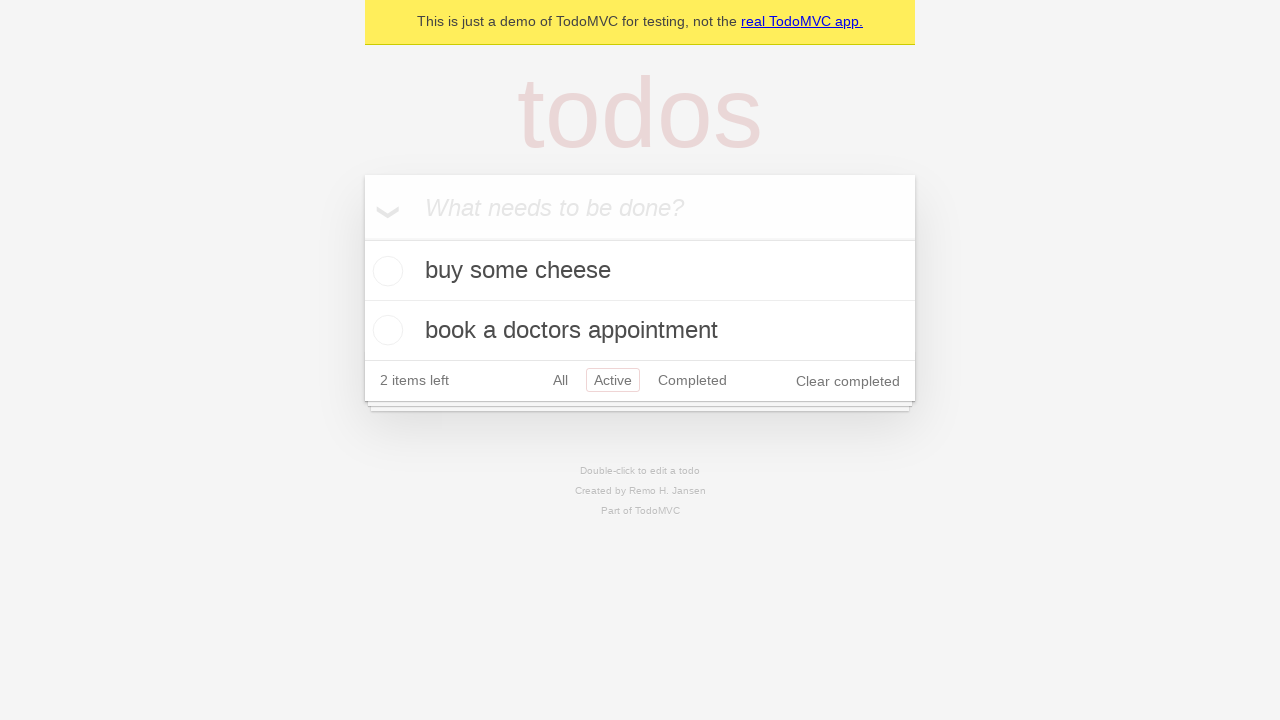